Tests shadow DOM element access using locator builders by navigating to a shadow DOM example page and verifying text content within a shadow root element

Starting URL: http://watir.com/examples/shadow_dom.html

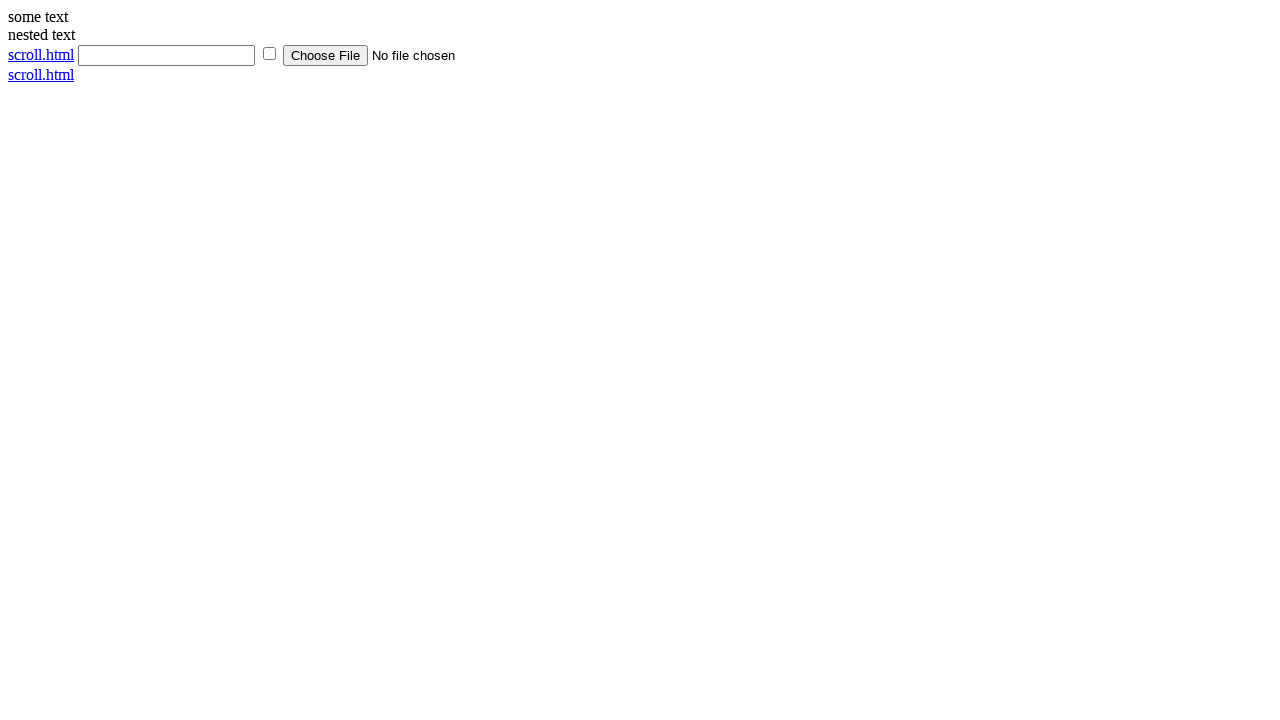

Navigated to shadow DOM example page
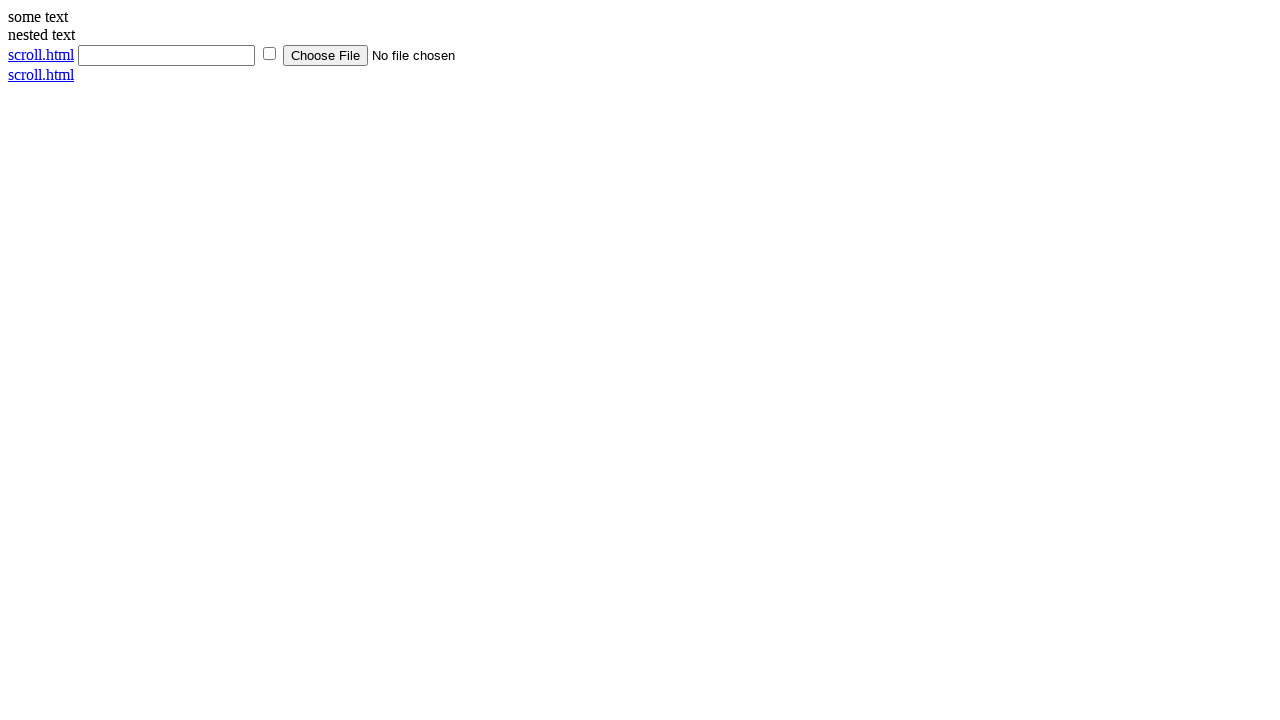

Located shadow DOM host element
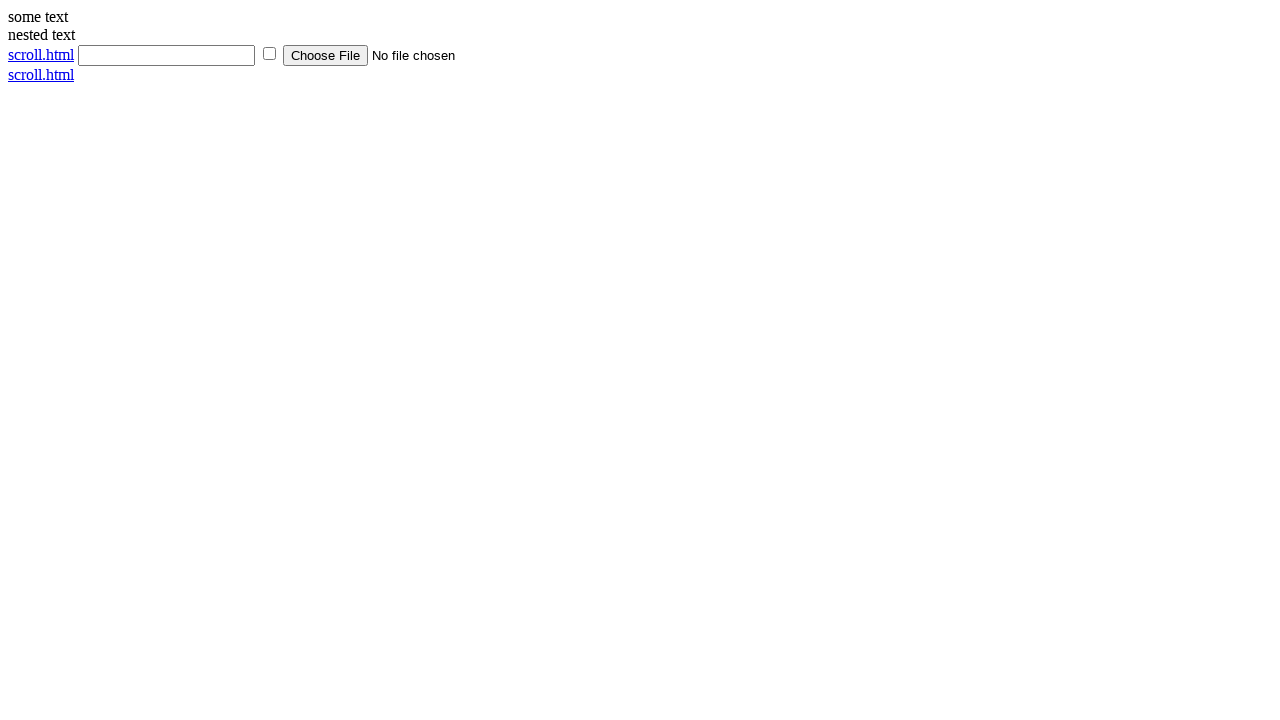

Located element inside shadow DOM
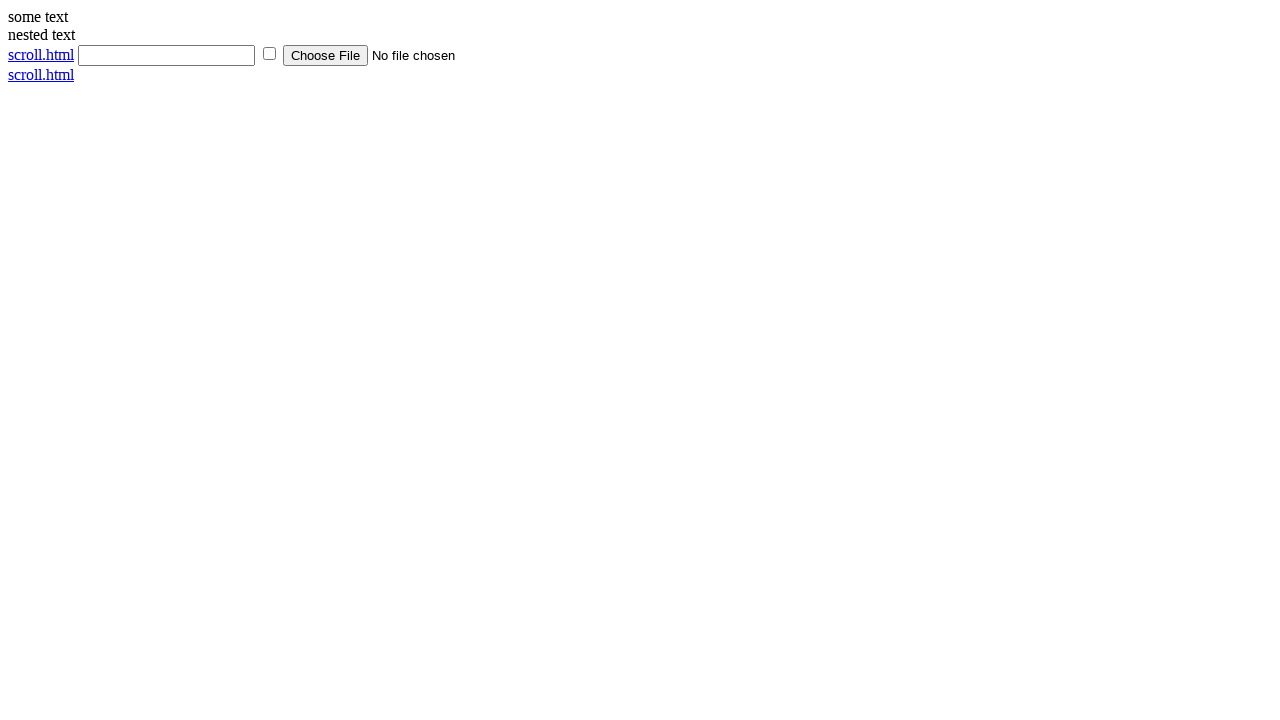

Verified shadow DOM element text content equals 'some text'
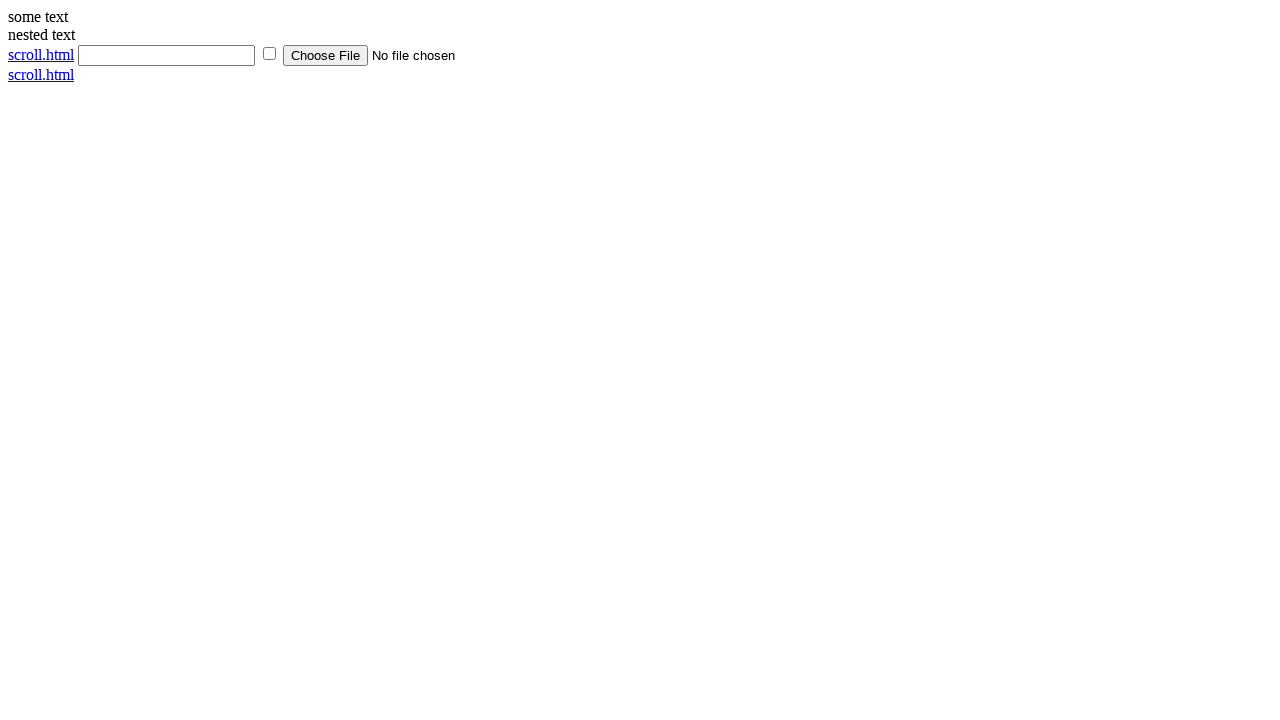

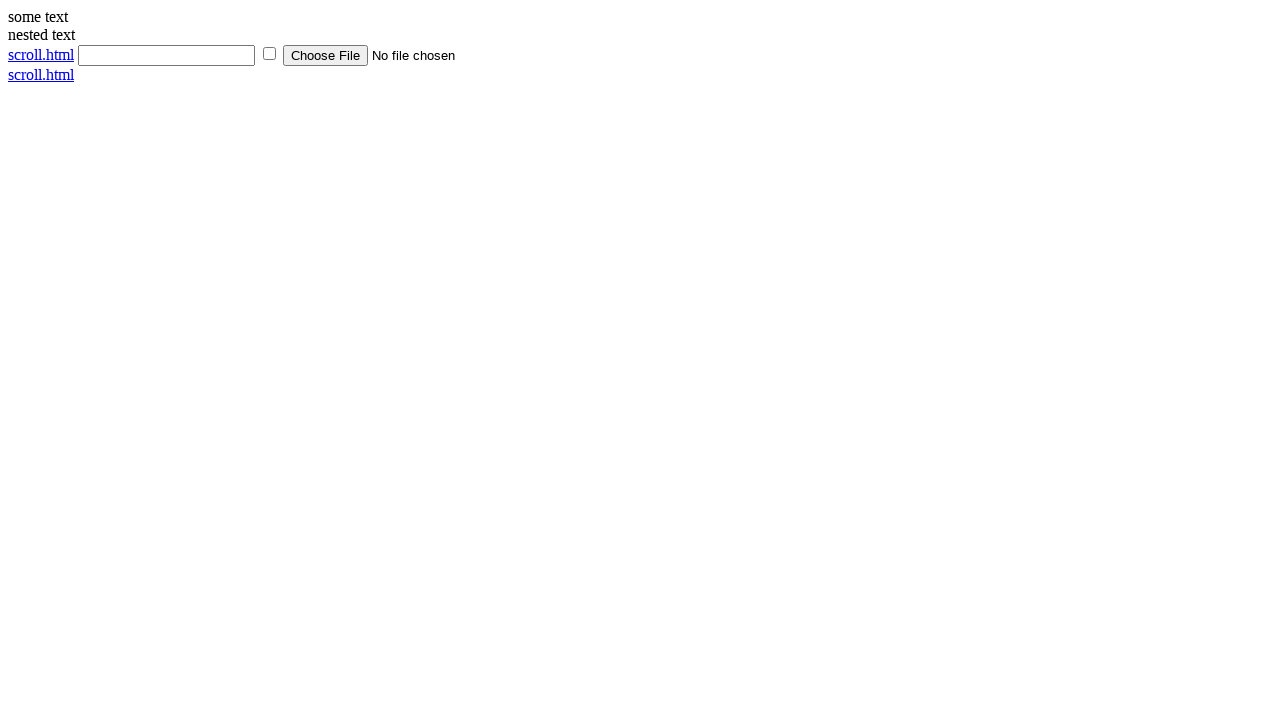